Tests keyboard navigation by pressing Tab multiple times to navigate through interactive elements, then pressing Enter to activate a link.

Starting URL: https://desafiovitalidade.com.br/

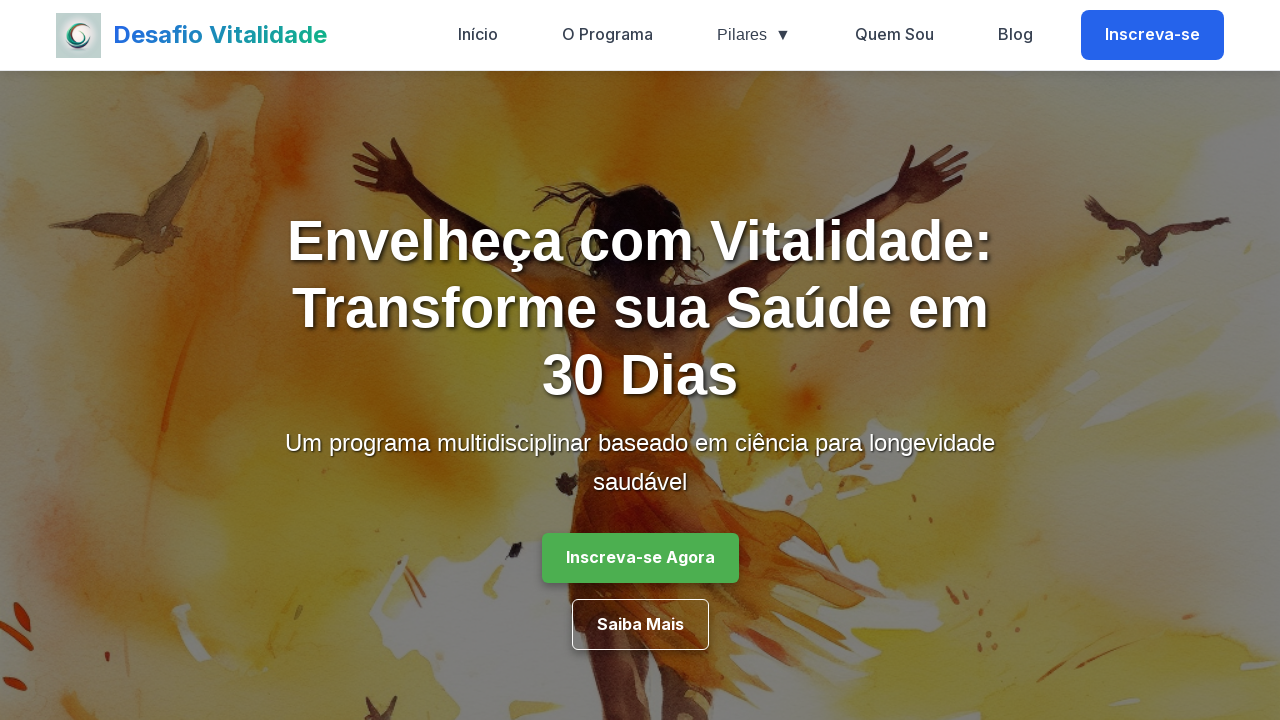

Pressed Tab to navigate to next interactive element (Tab press 1 of 10)
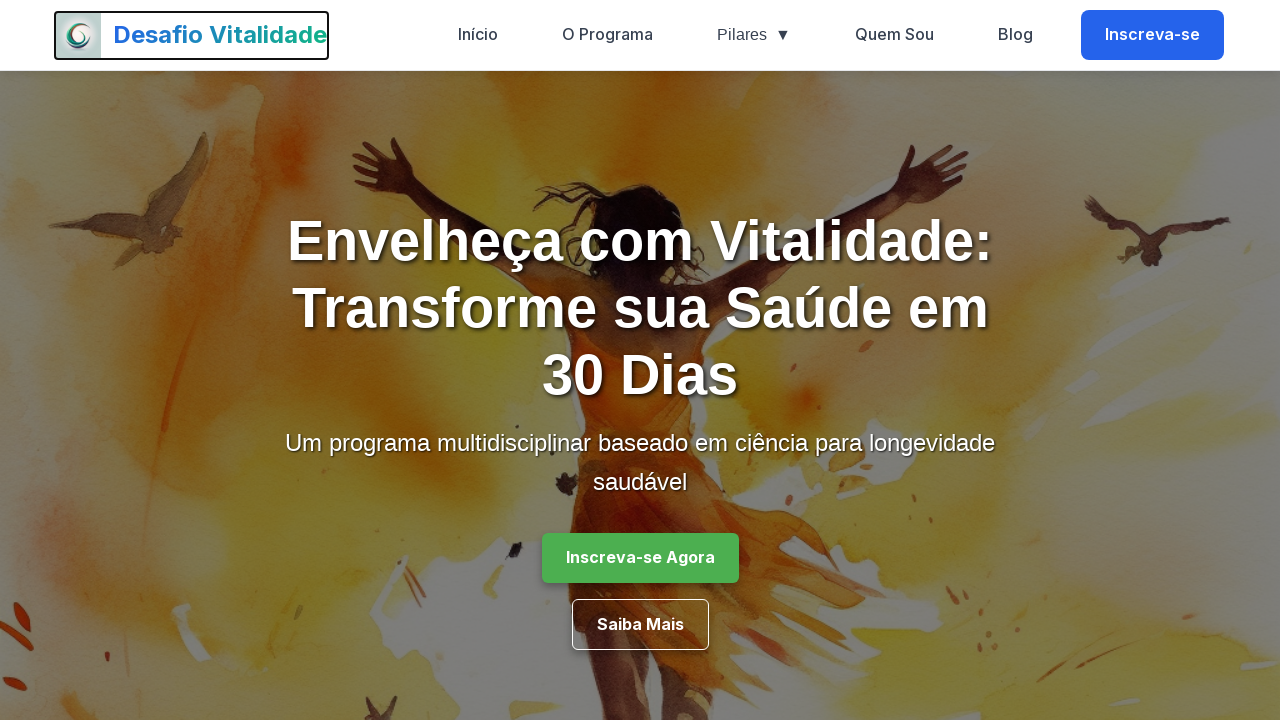

Pressed Tab to navigate to next interactive element (Tab press 2 of 10)
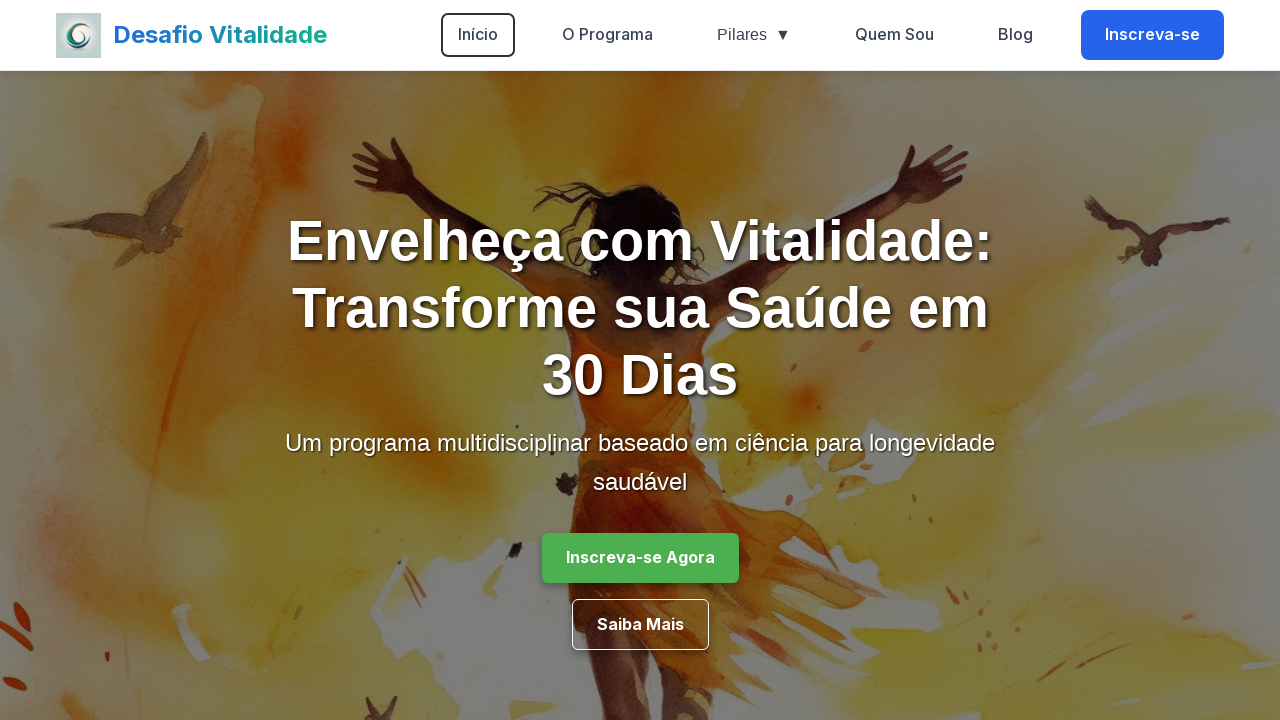

Pressed Tab to navigate to next interactive element (Tab press 3 of 10)
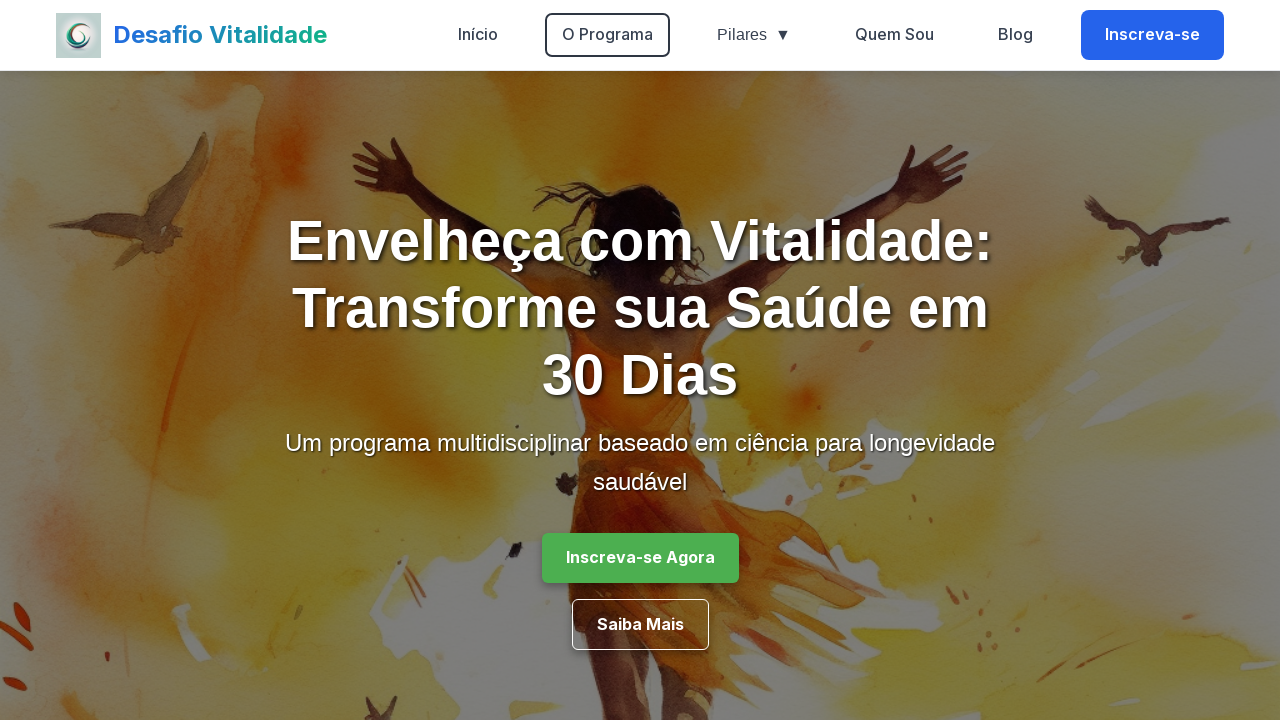

Pressed Tab to navigate to next interactive element (Tab press 4 of 10)
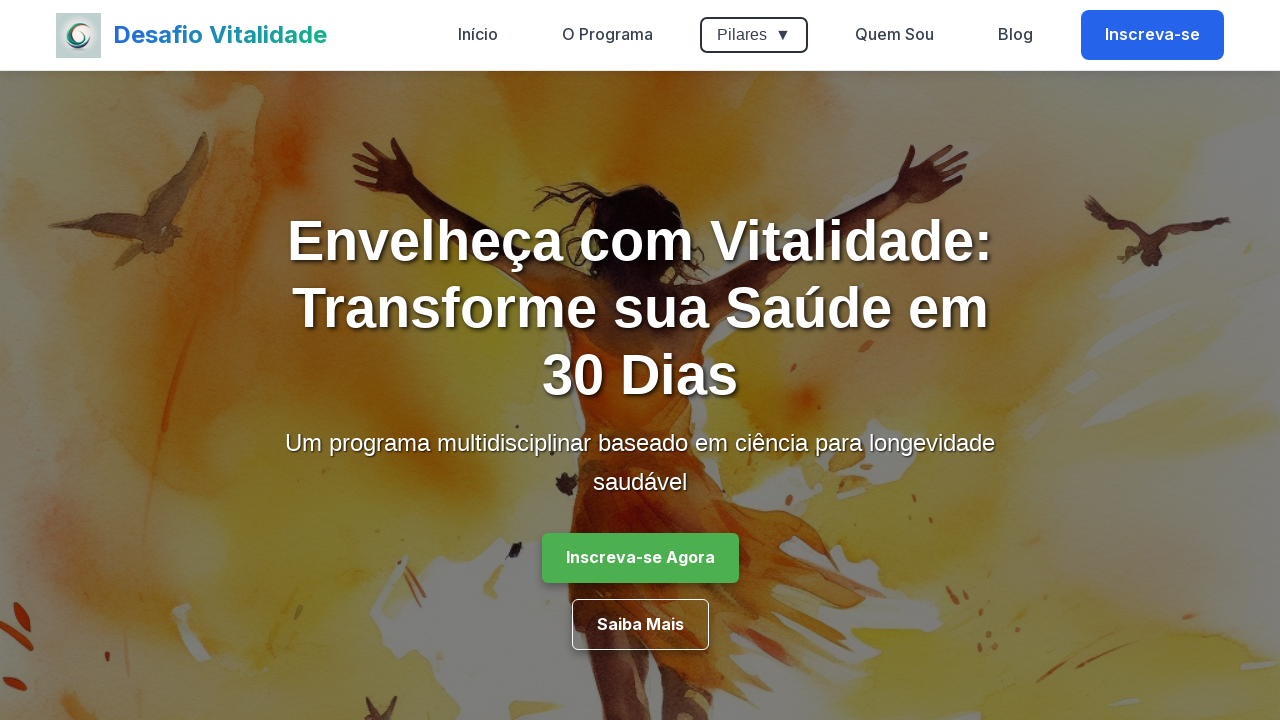

Pressed Tab to navigate to next interactive element (Tab press 5 of 10)
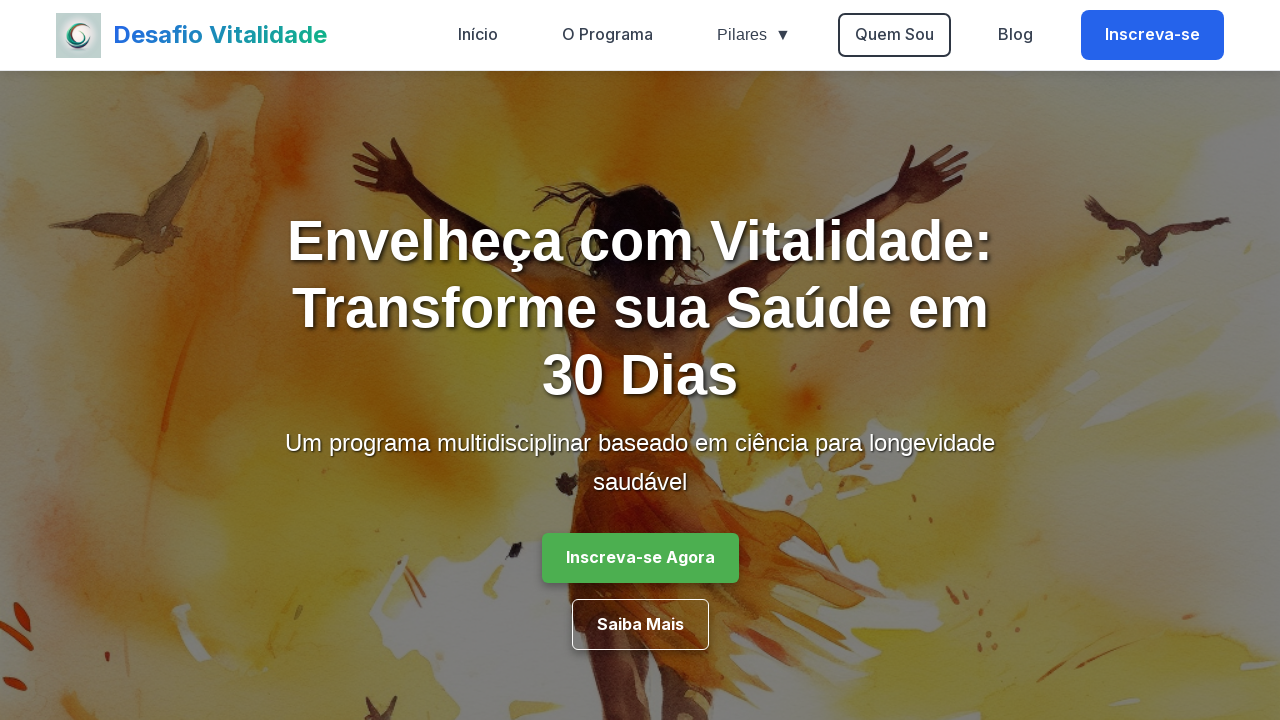

Pressed Tab to navigate to next interactive element (Tab press 6 of 10)
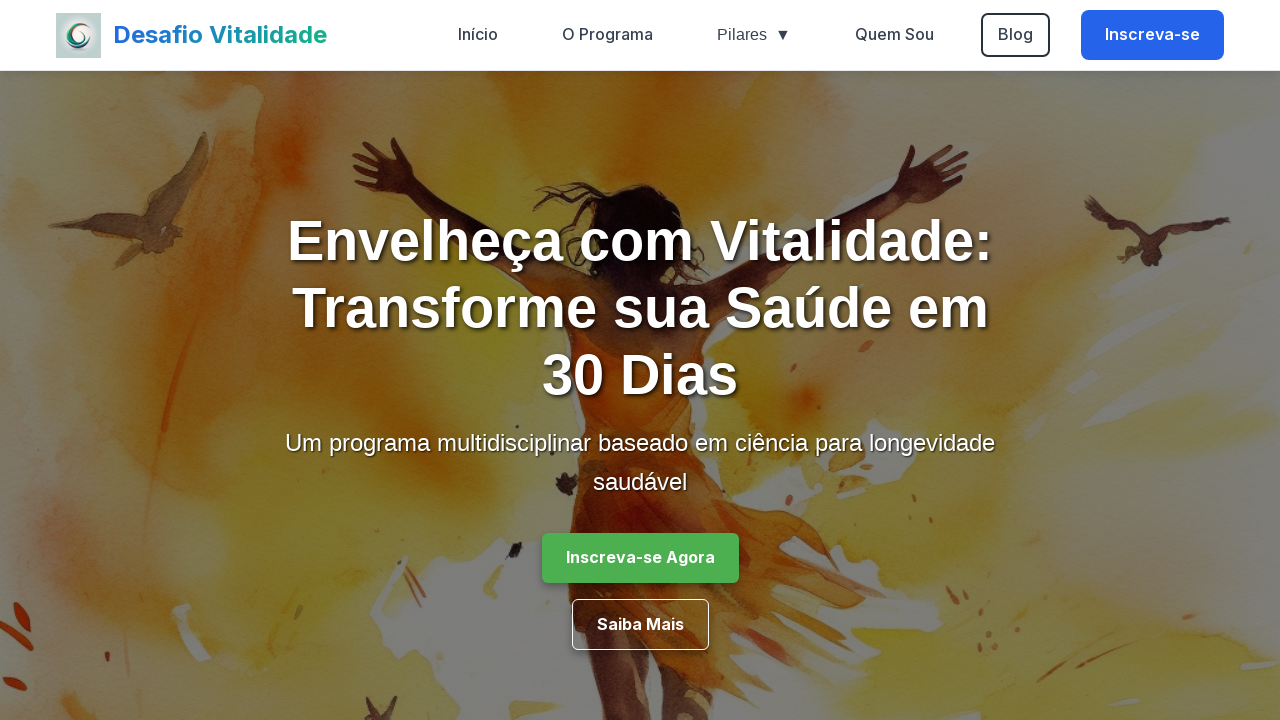

Pressed Tab to navigate to next interactive element (Tab press 7 of 10)
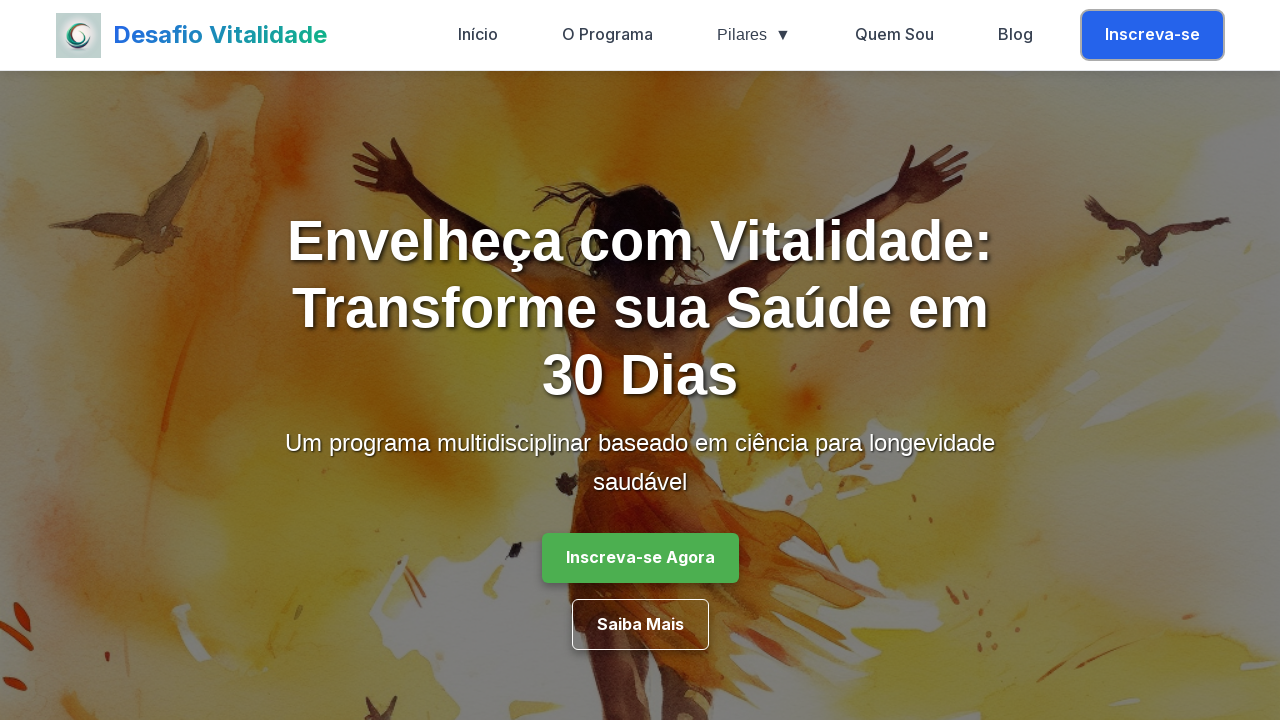

Pressed Tab to navigate to next interactive element (Tab press 8 of 10)
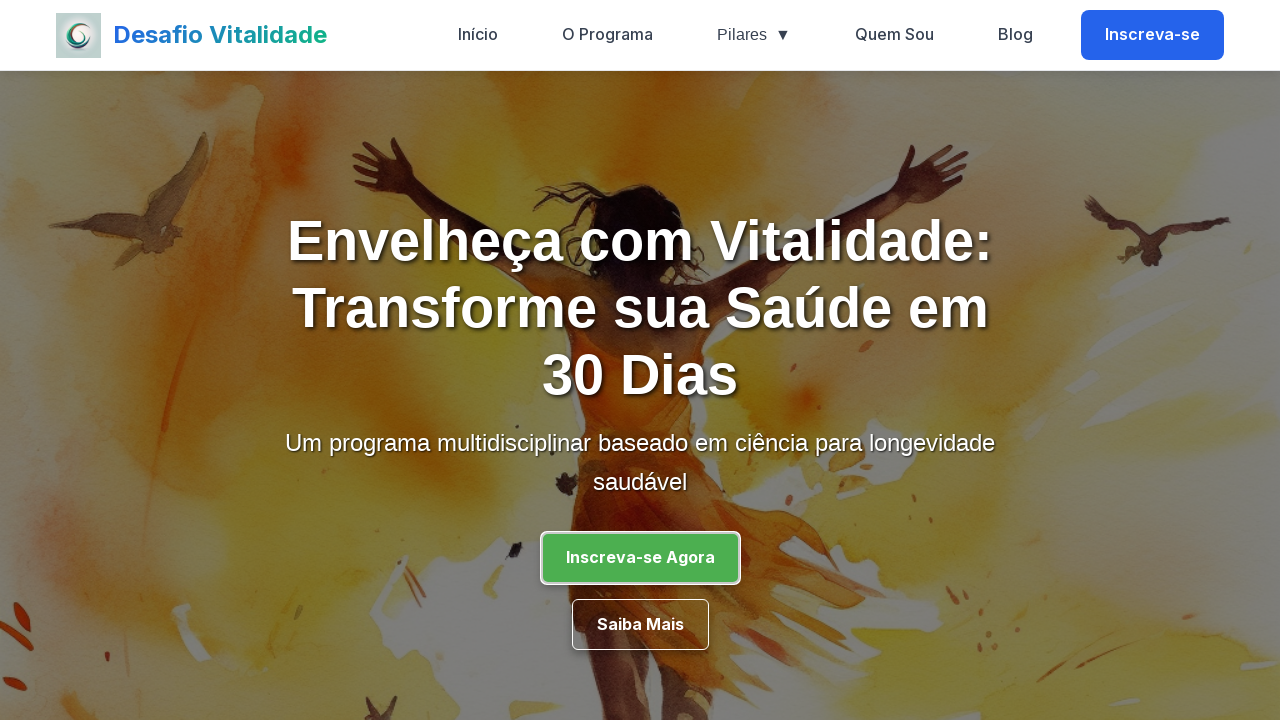

Pressed Tab to navigate to next interactive element (Tab press 9 of 10)
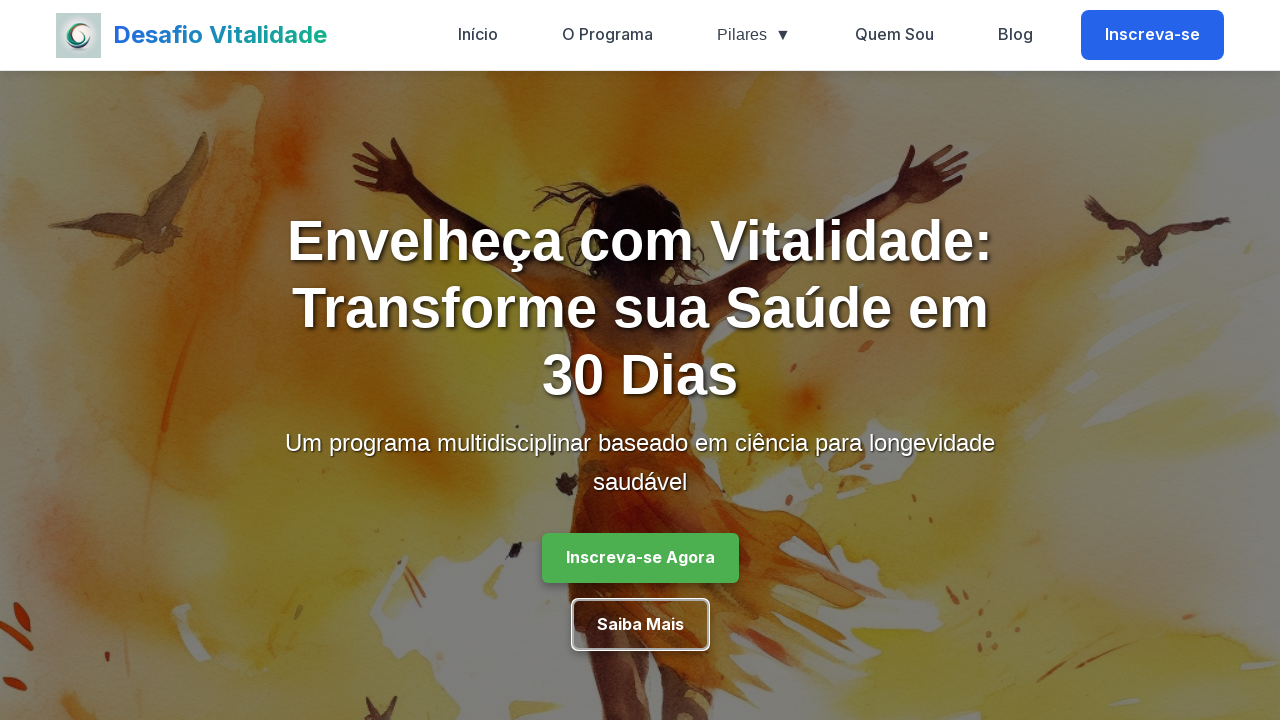

Pressed Tab to navigate to next interactive element (Tab press 10 of 10)
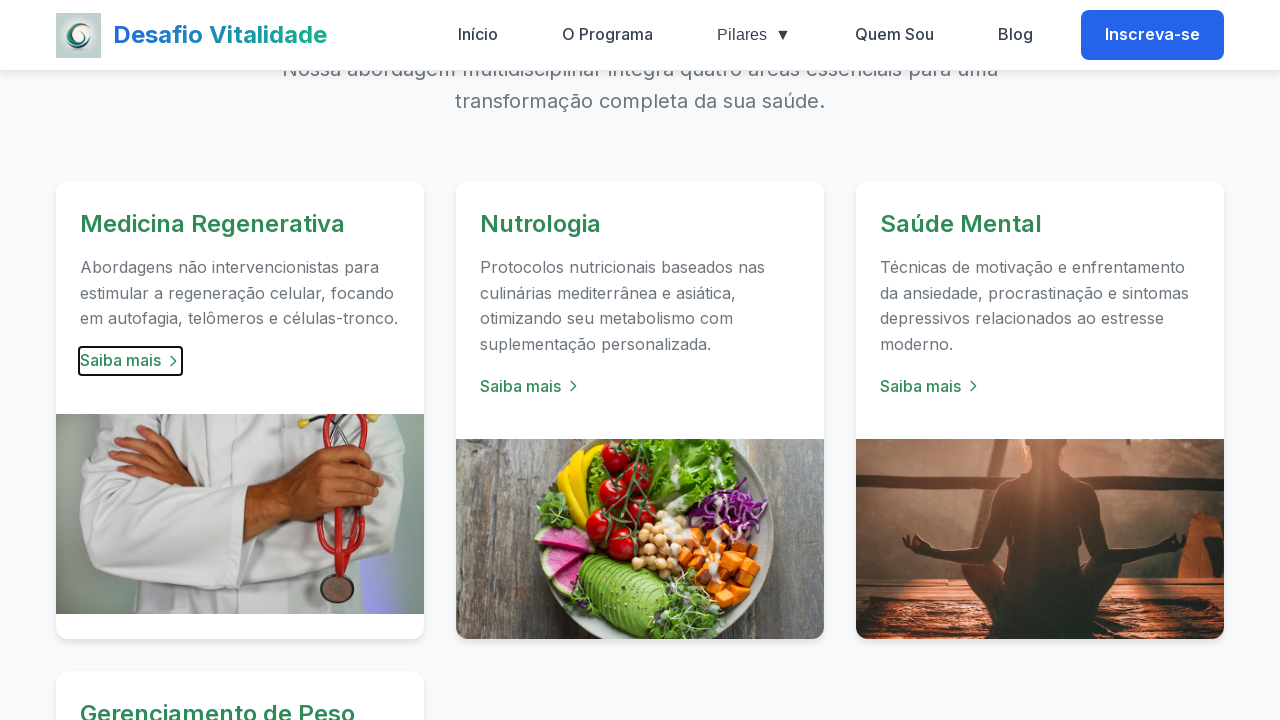

Pressed Enter to activate the focused interactive element
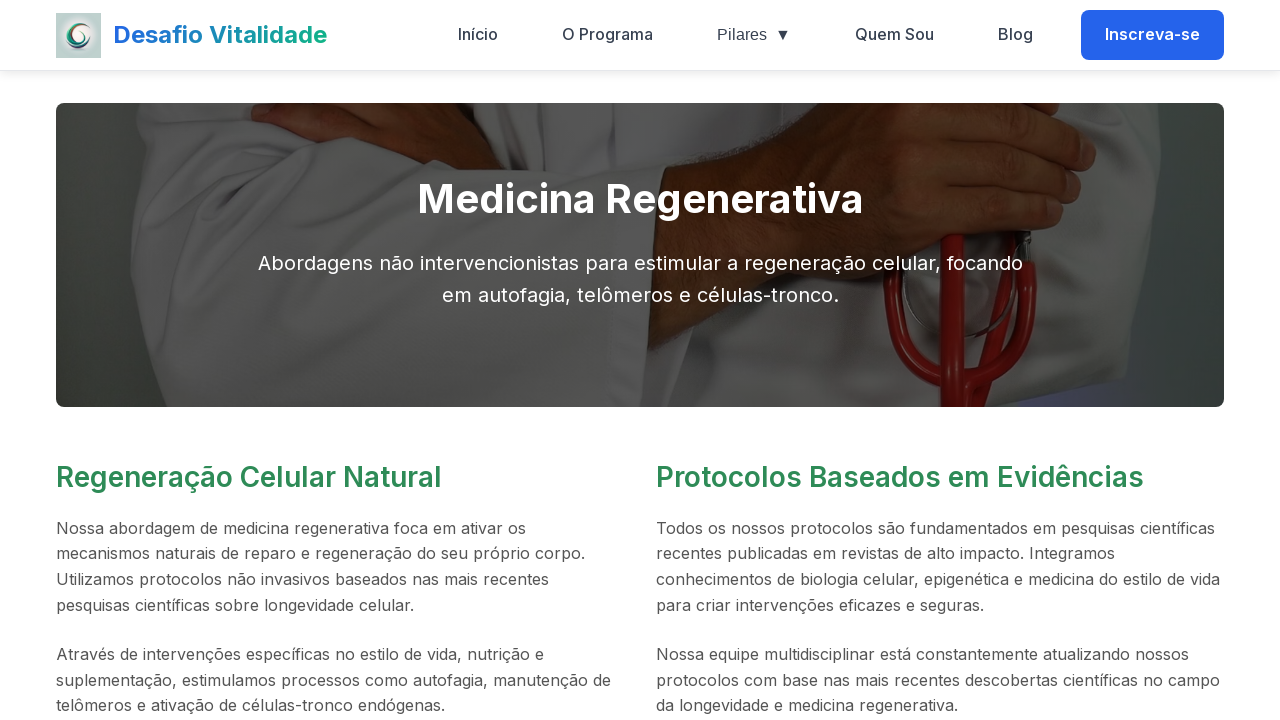

Waited for page navigation to complete (networkidle)
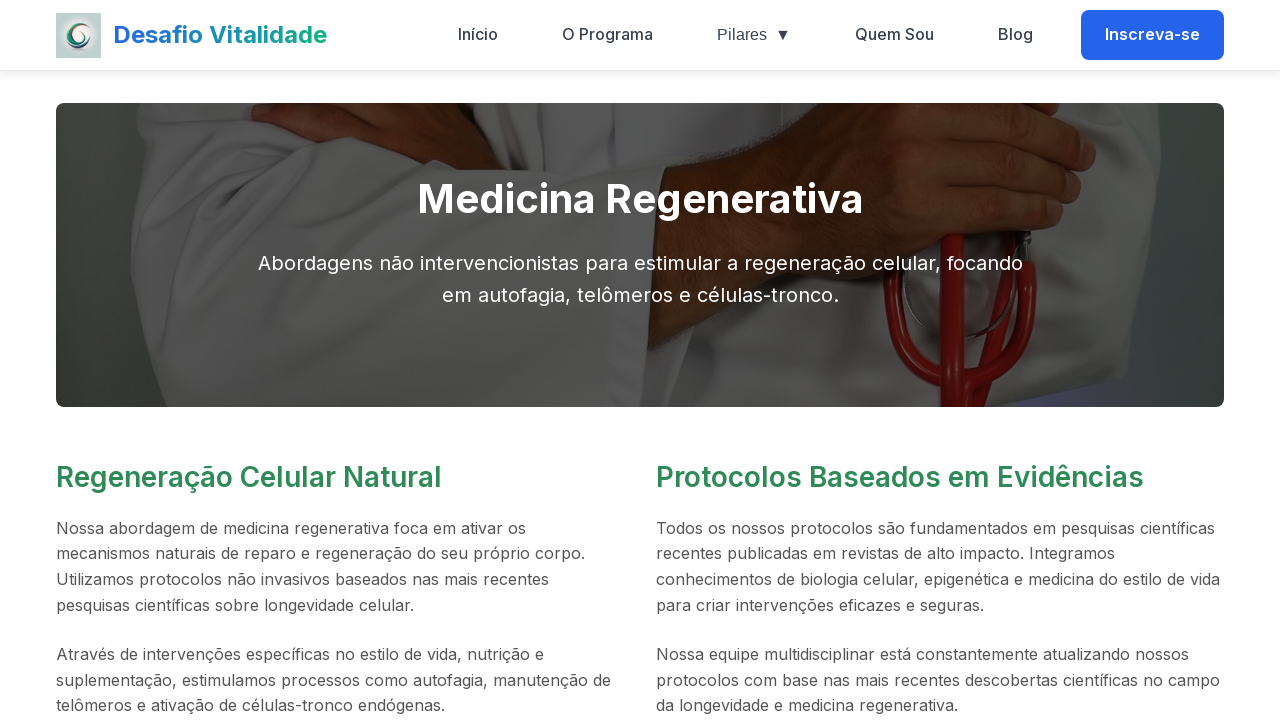

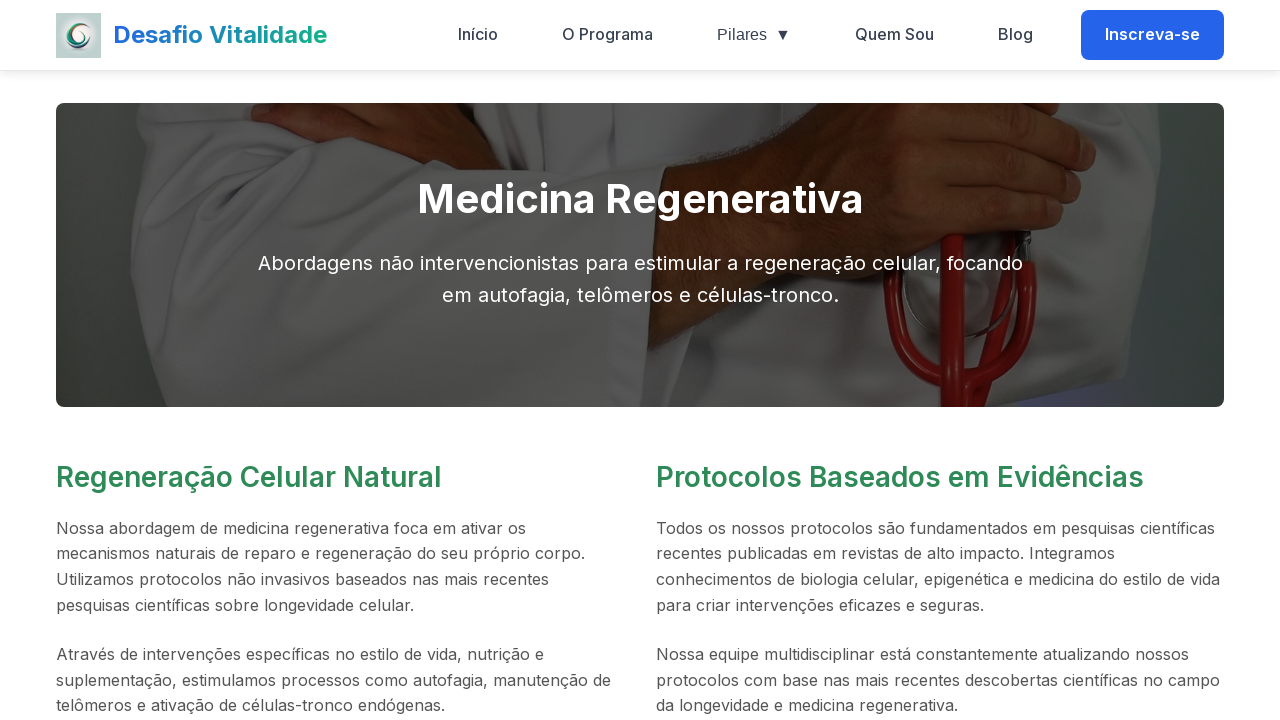